Tests navigation from homepage to Careers page by clicking the careers link and verifying the URL changes to /careers

Starting URL: https://www.andreandson.com/

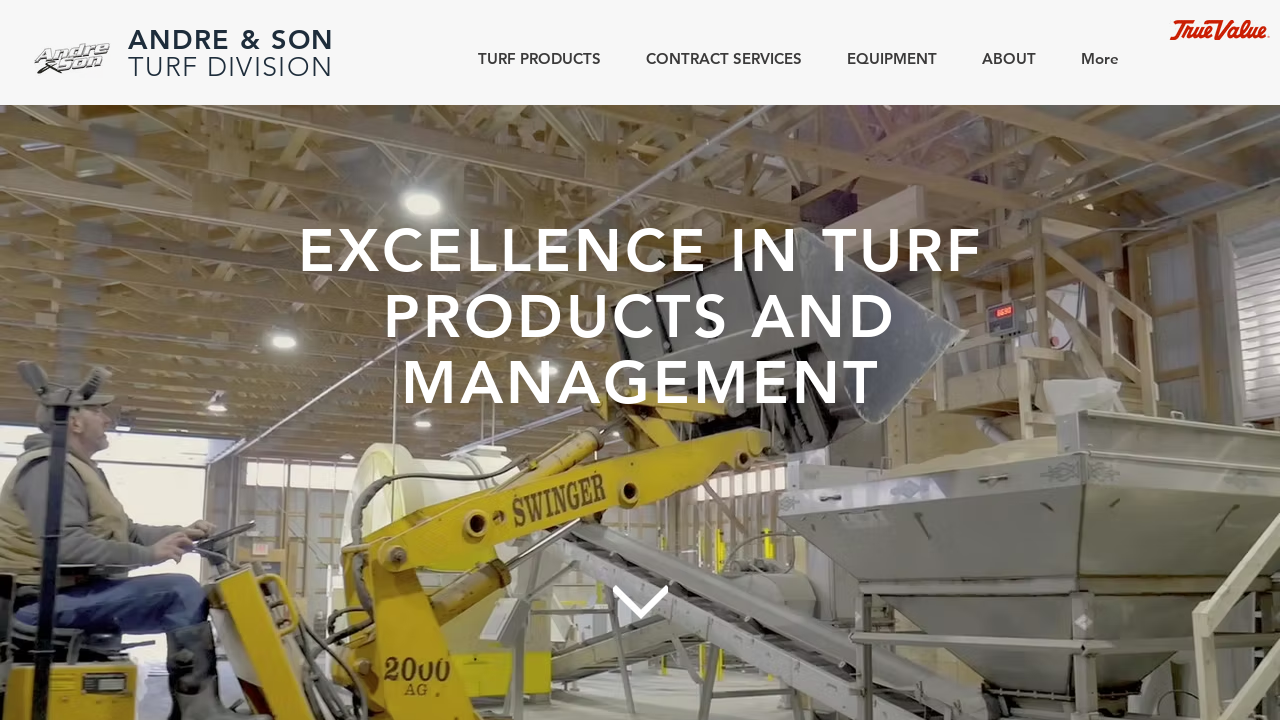

Located careers page link by role and name
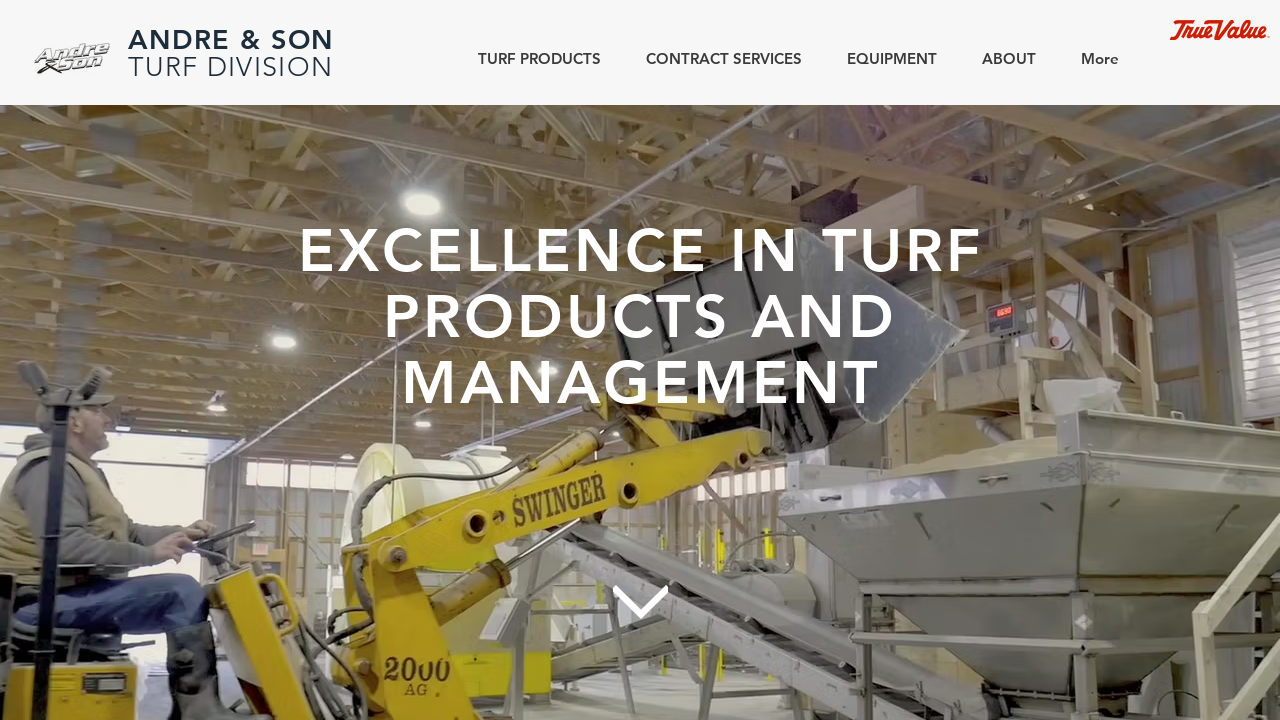

Verified careers link is visible
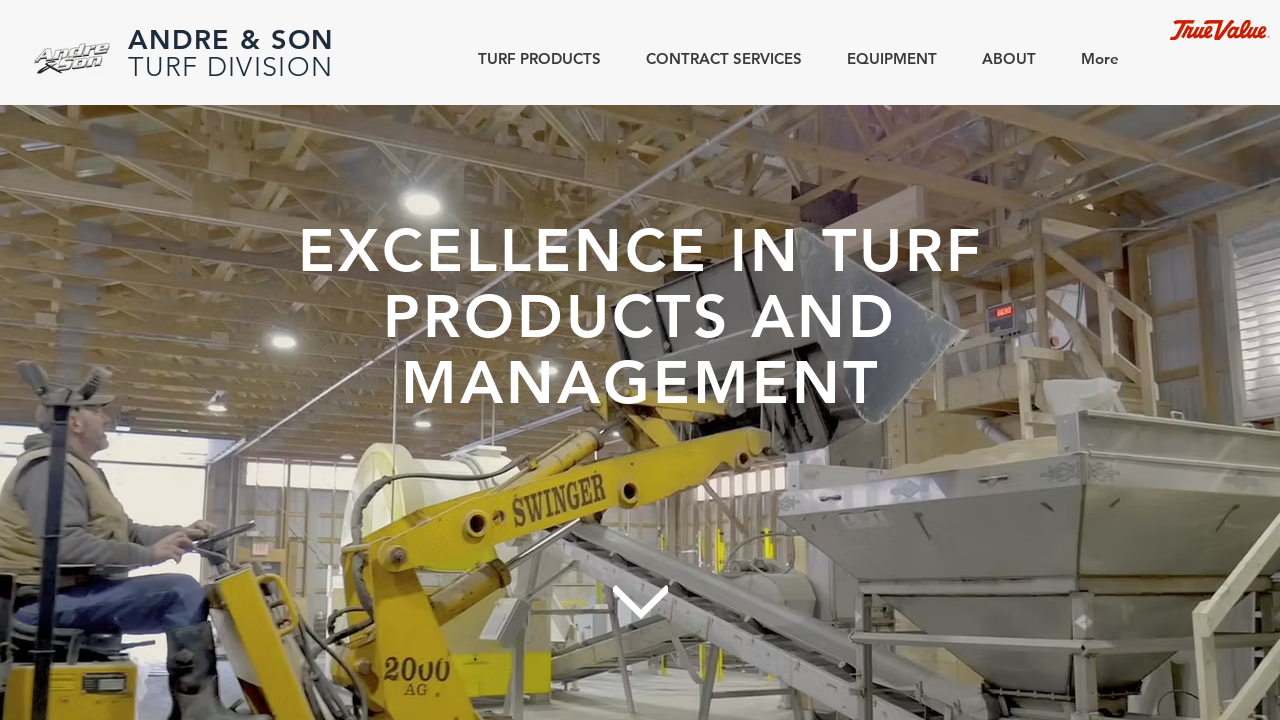

Clicked careers link at (915, 360) on internal:role=link[name="careers page"i]
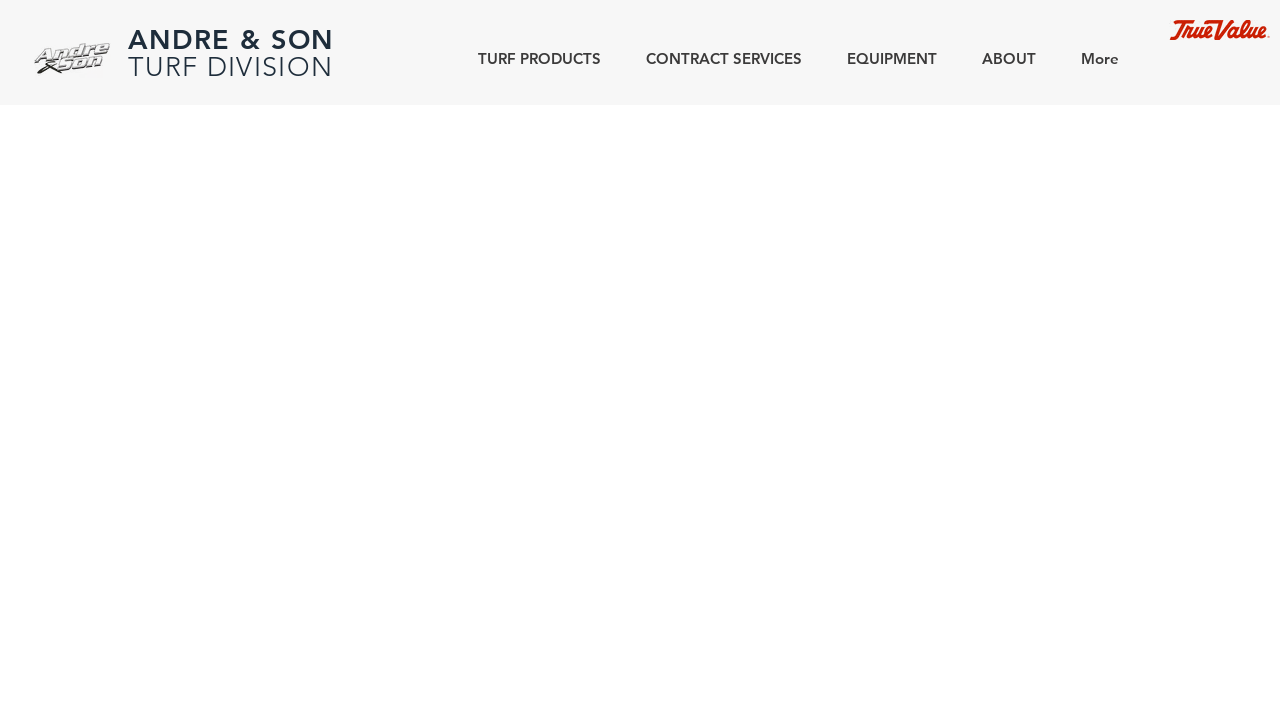

Page loaded and DOM content ready
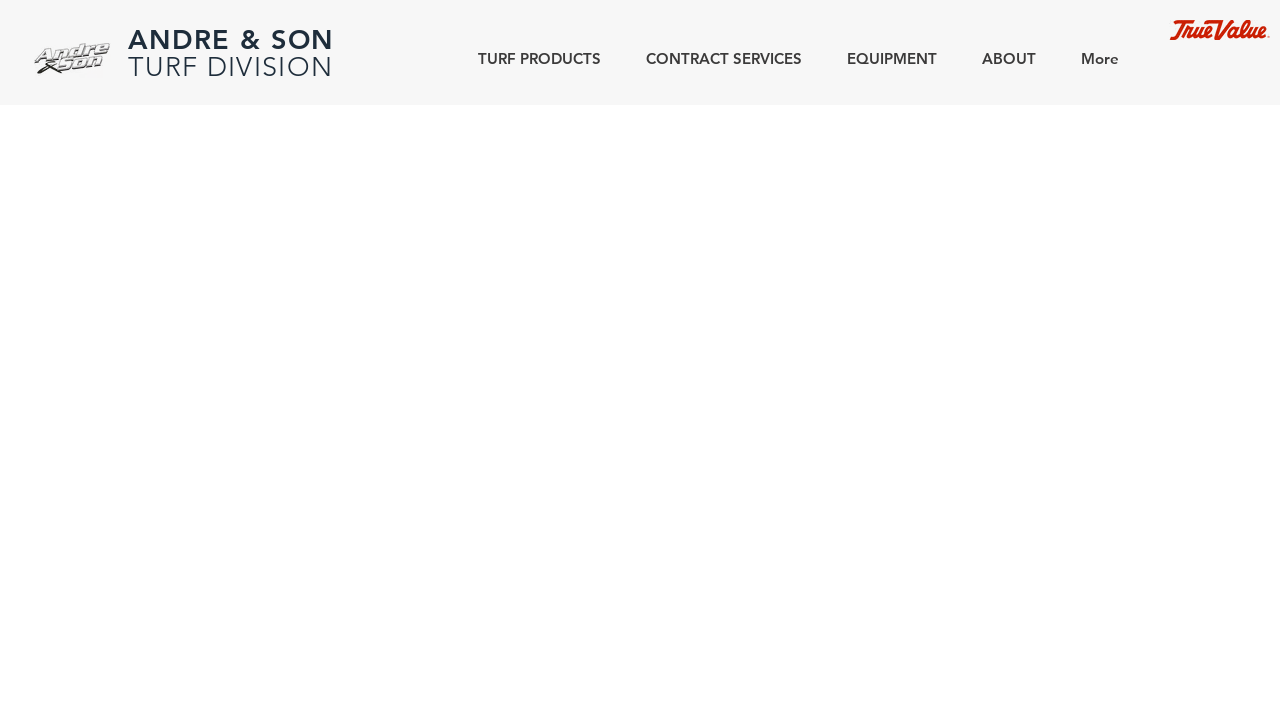

Verified navigation to /careers URL
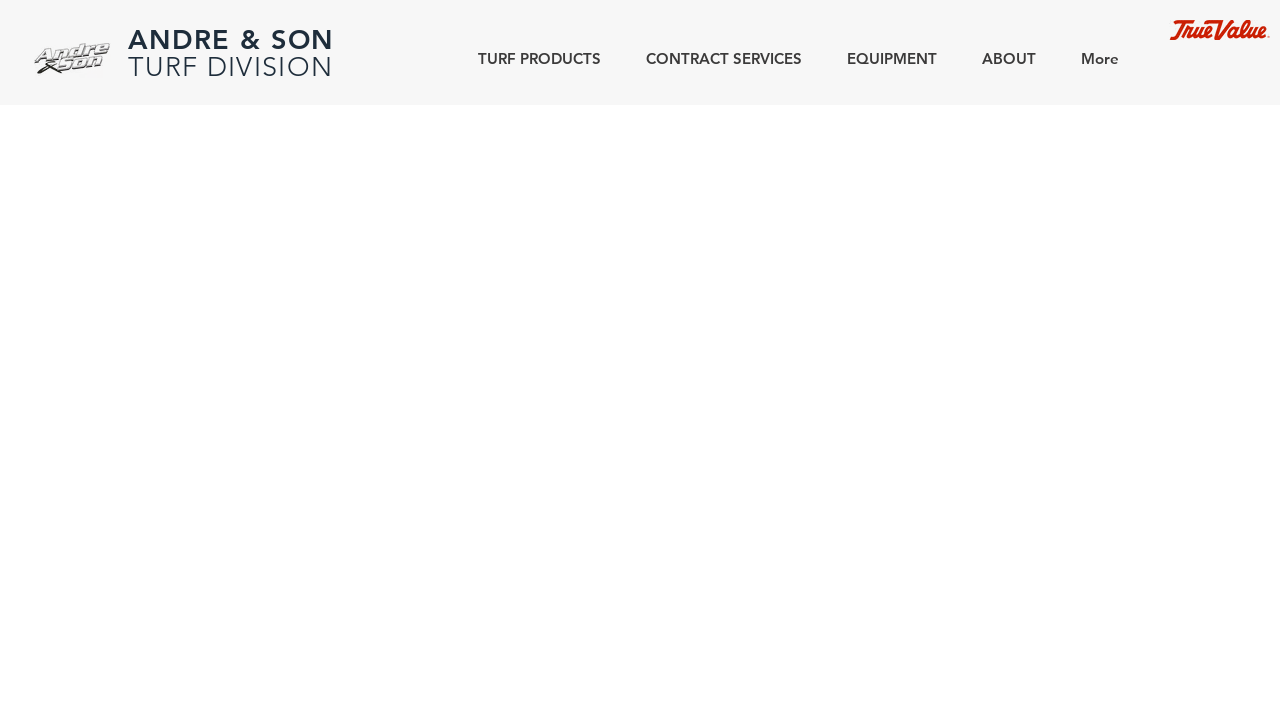

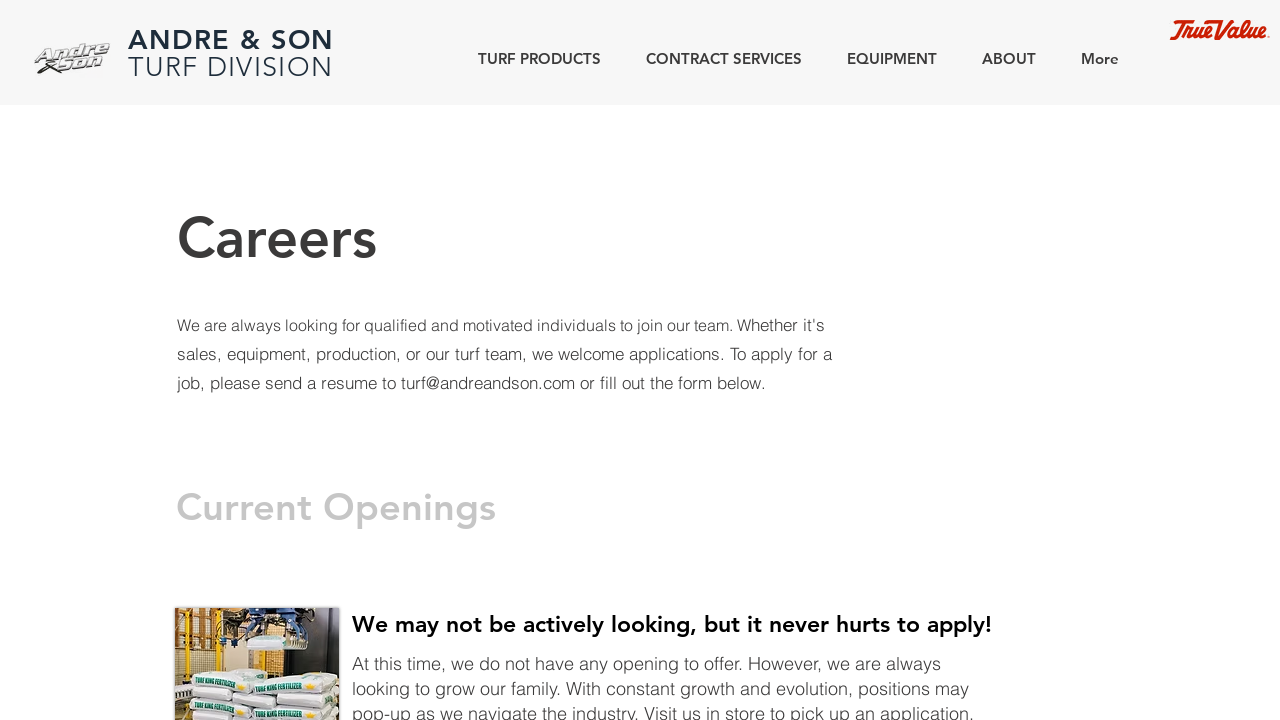